Tests marking individual todo items as complete using their checkboxes

Starting URL: https://demo.playwright.dev/todomvc

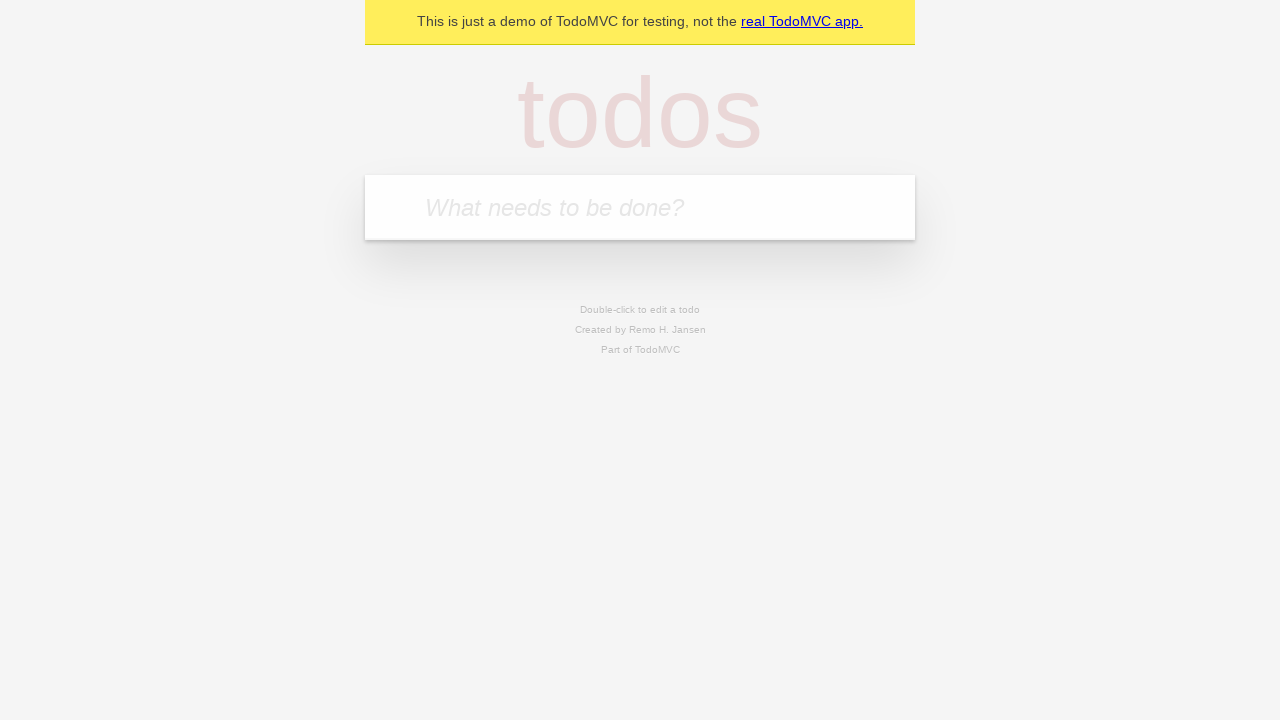

Located the 'What needs to be done?' input field
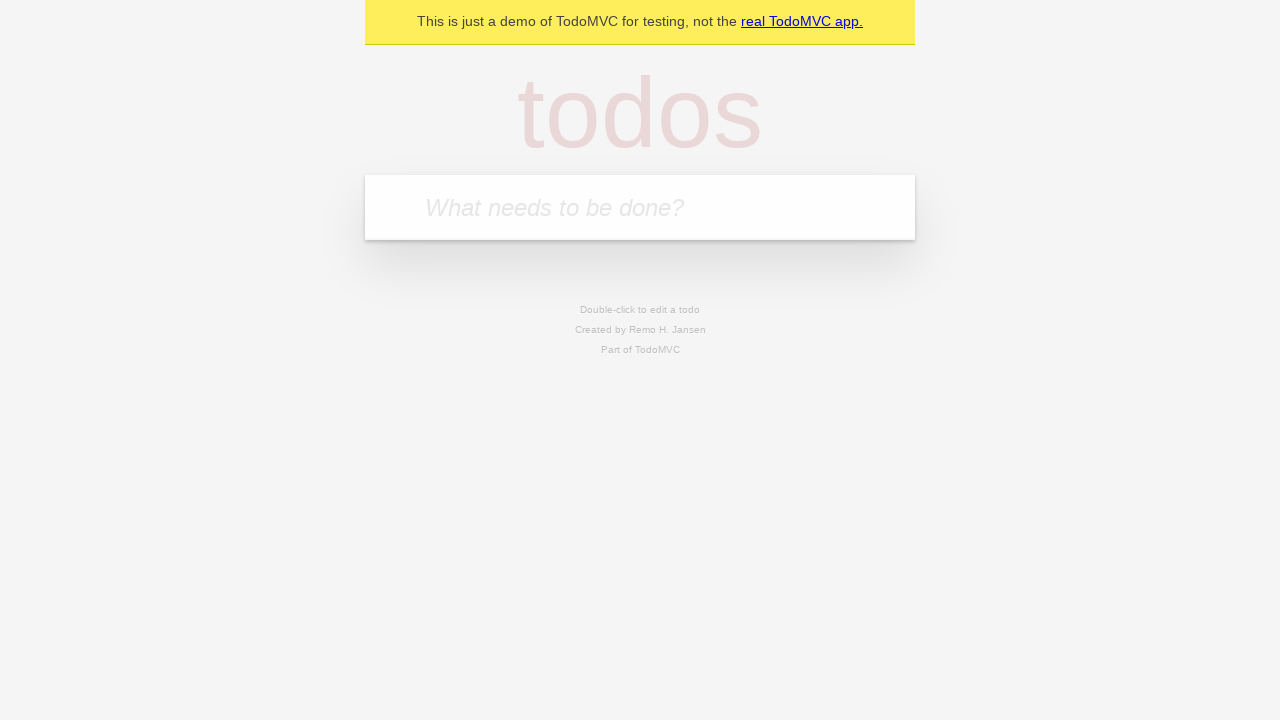

Filled first todo item: 'buy some cheese' on internal:attr=[placeholder="What needs to be done?"i]
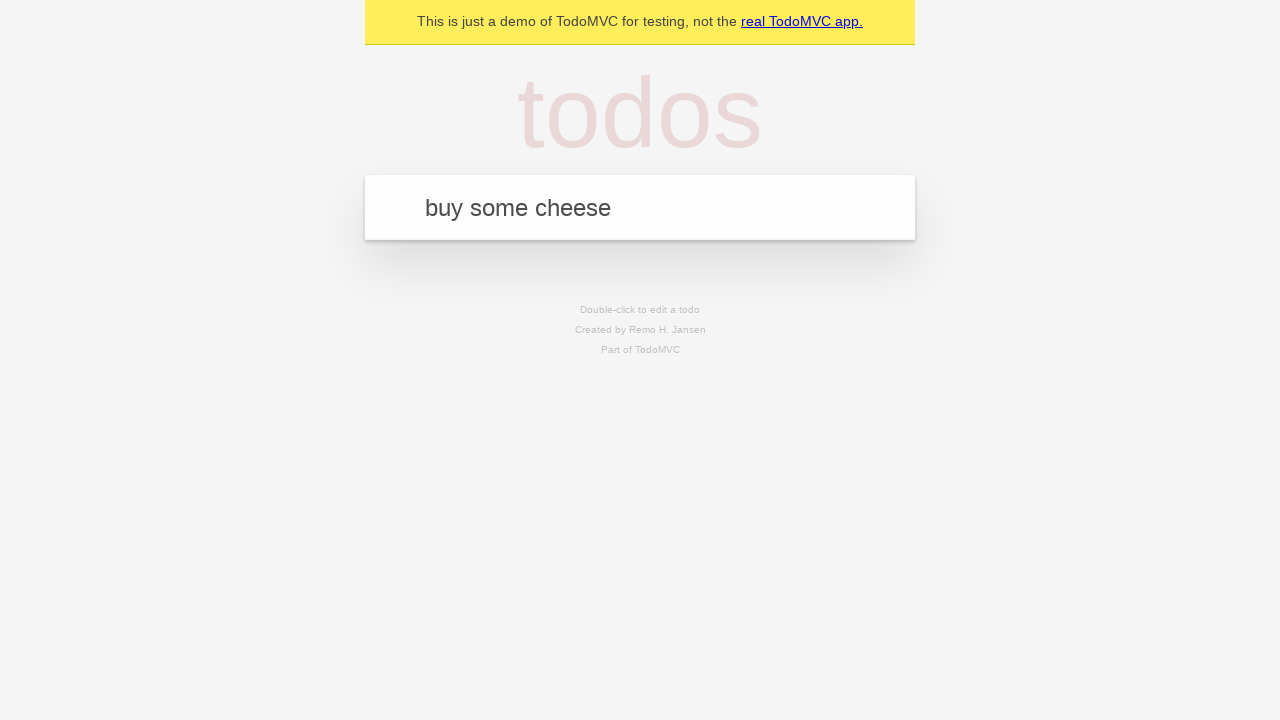

Pressed Enter to create first todo item on internal:attr=[placeholder="What needs to be done?"i]
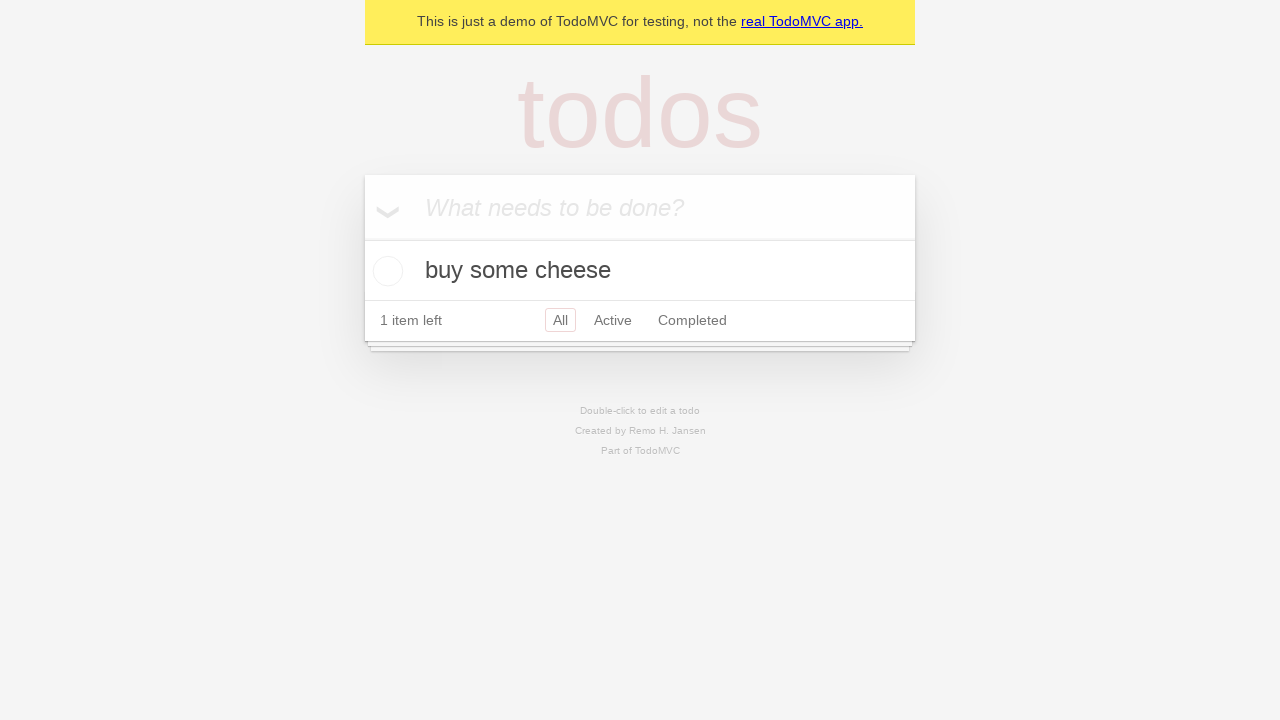

Filled second todo item: 'feed the cat' on internal:attr=[placeholder="What needs to be done?"i]
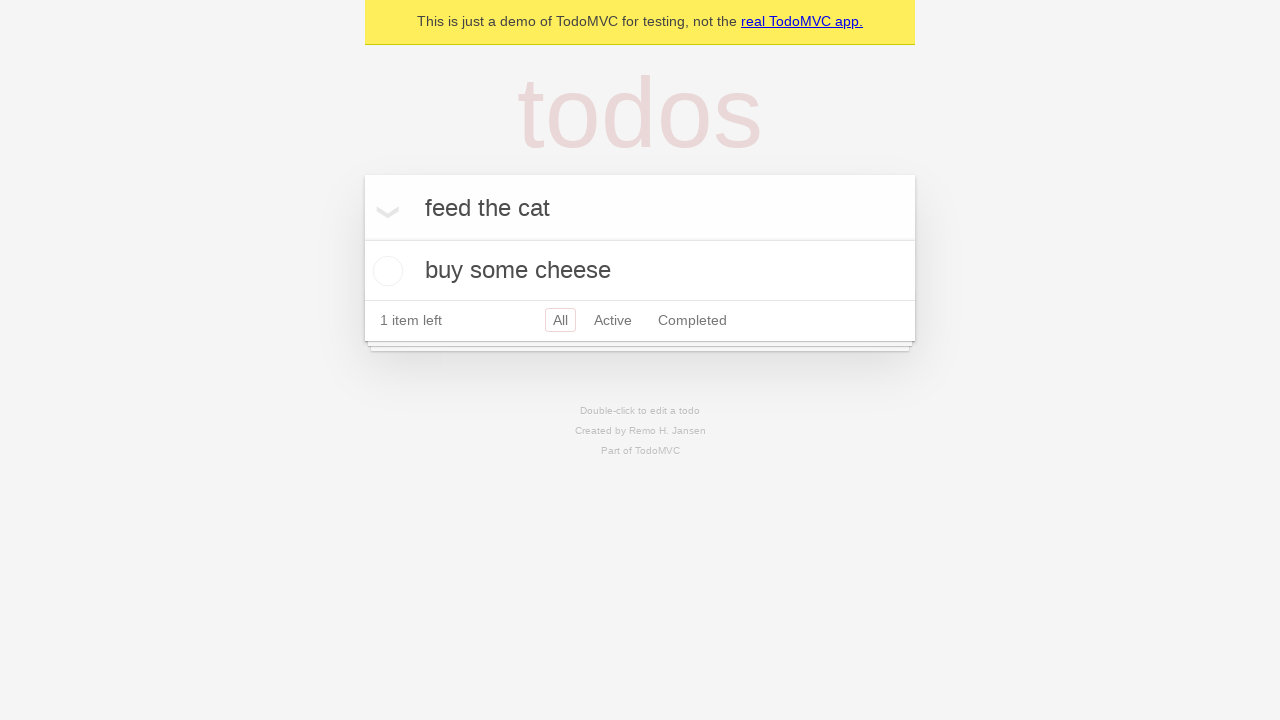

Pressed Enter to create second todo item on internal:attr=[placeholder="What needs to be done?"i]
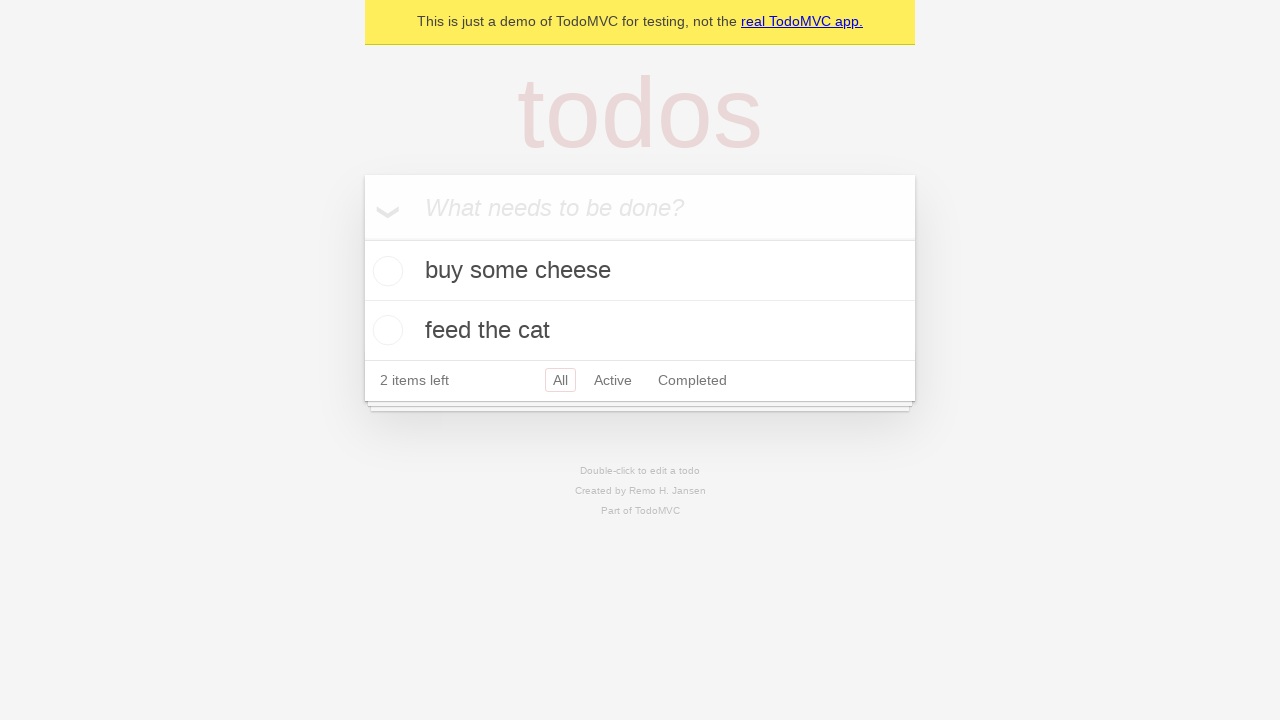

Located first todo item
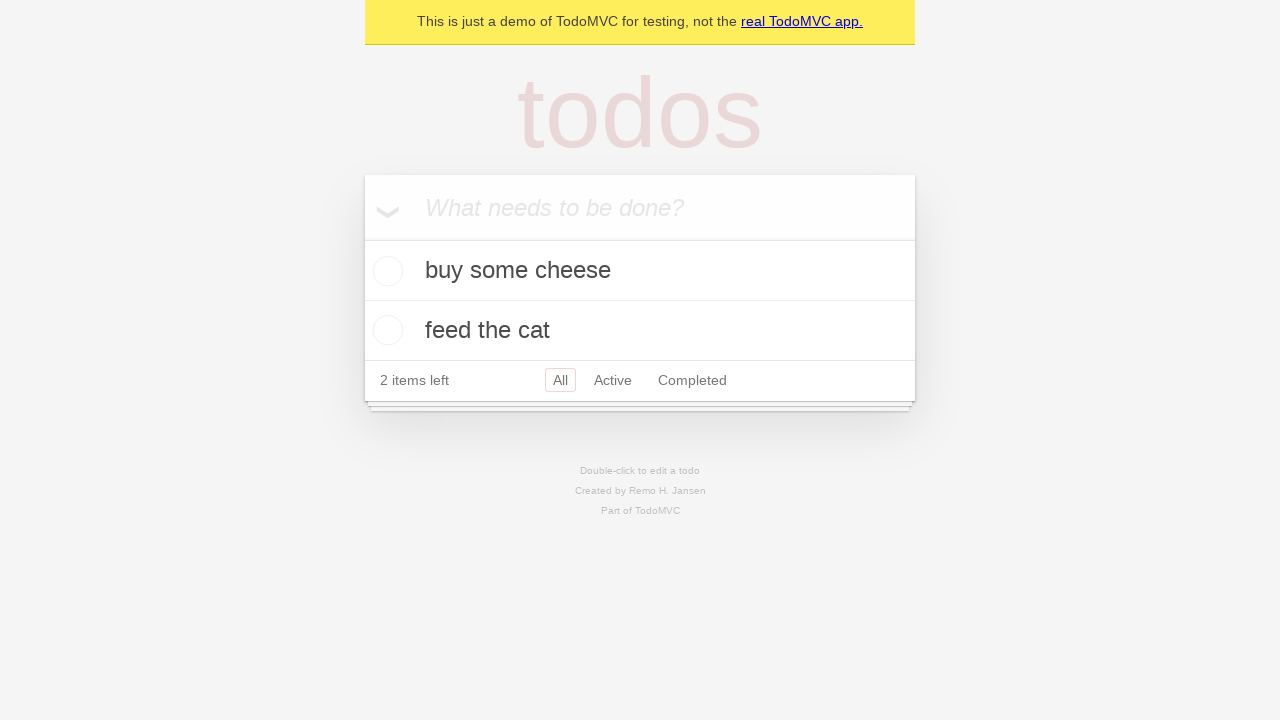

Marked first todo item as complete at (385, 271) on internal:testid=[data-testid="todo-item"s] >> nth=0 >> internal:role=checkbox
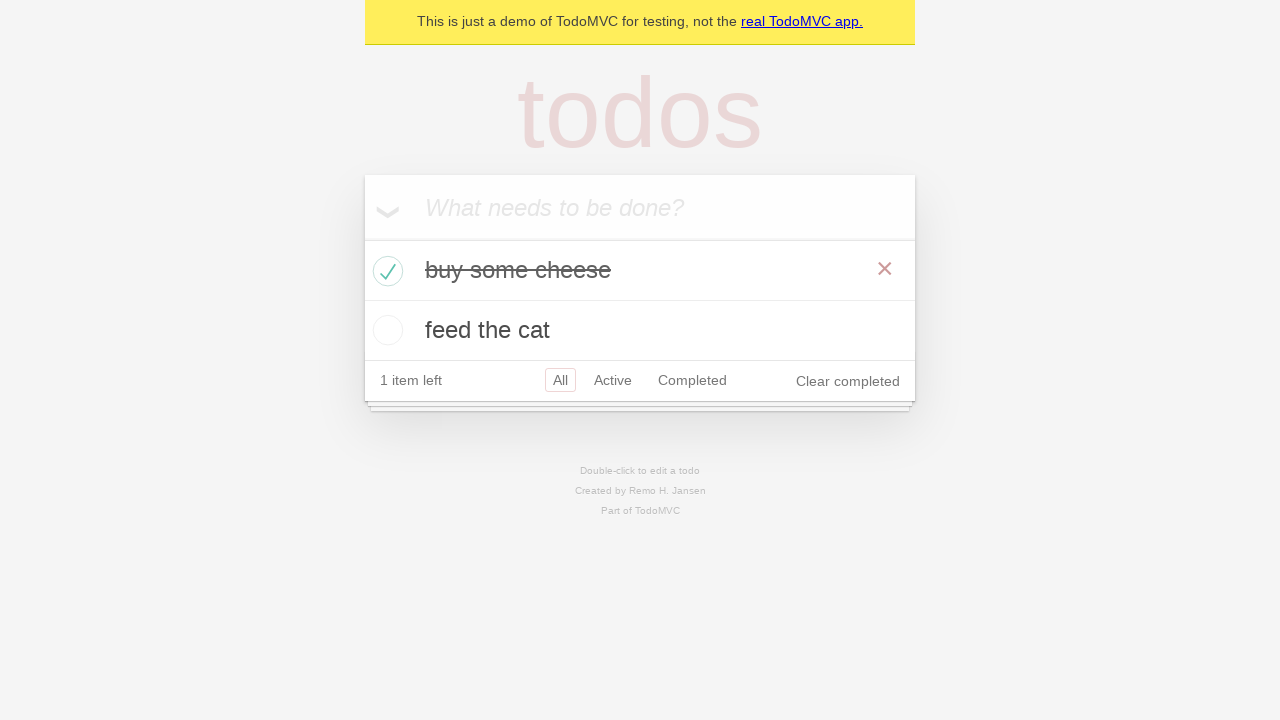

Located second todo item
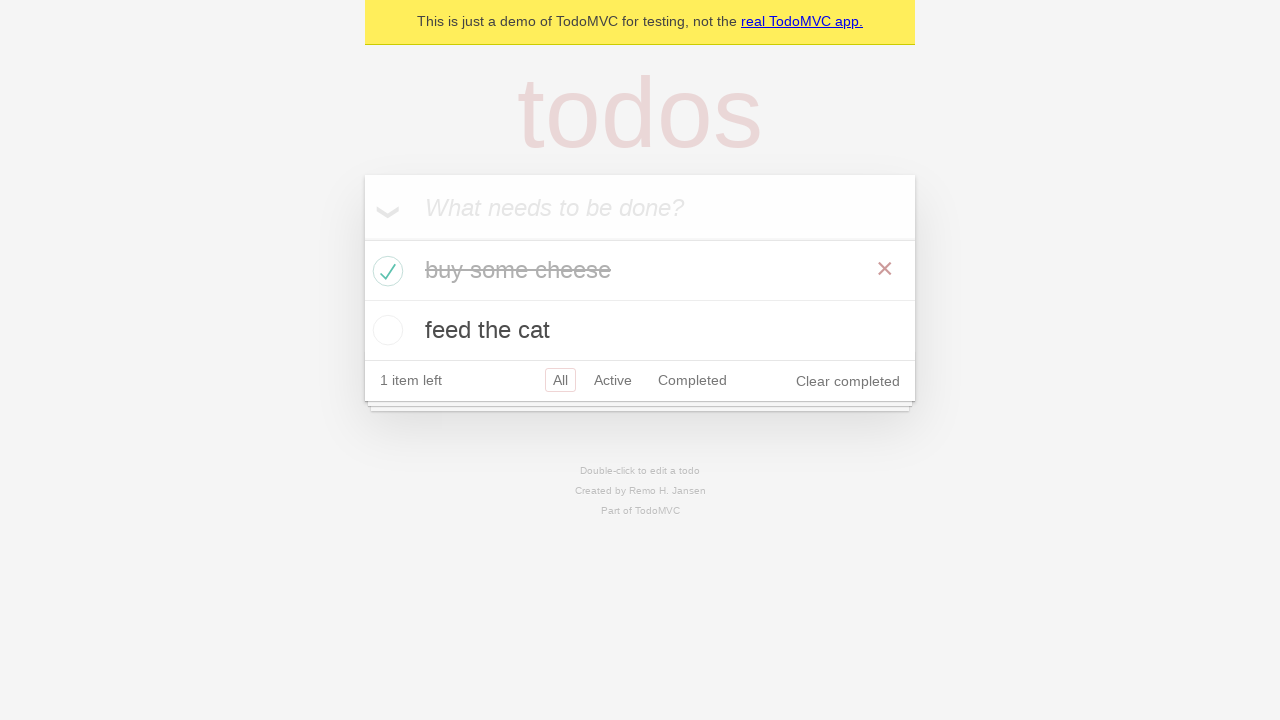

Marked second todo item as complete at (385, 330) on internal:testid=[data-testid="todo-item"s] >> nth=1 >> internal:role=checkbox
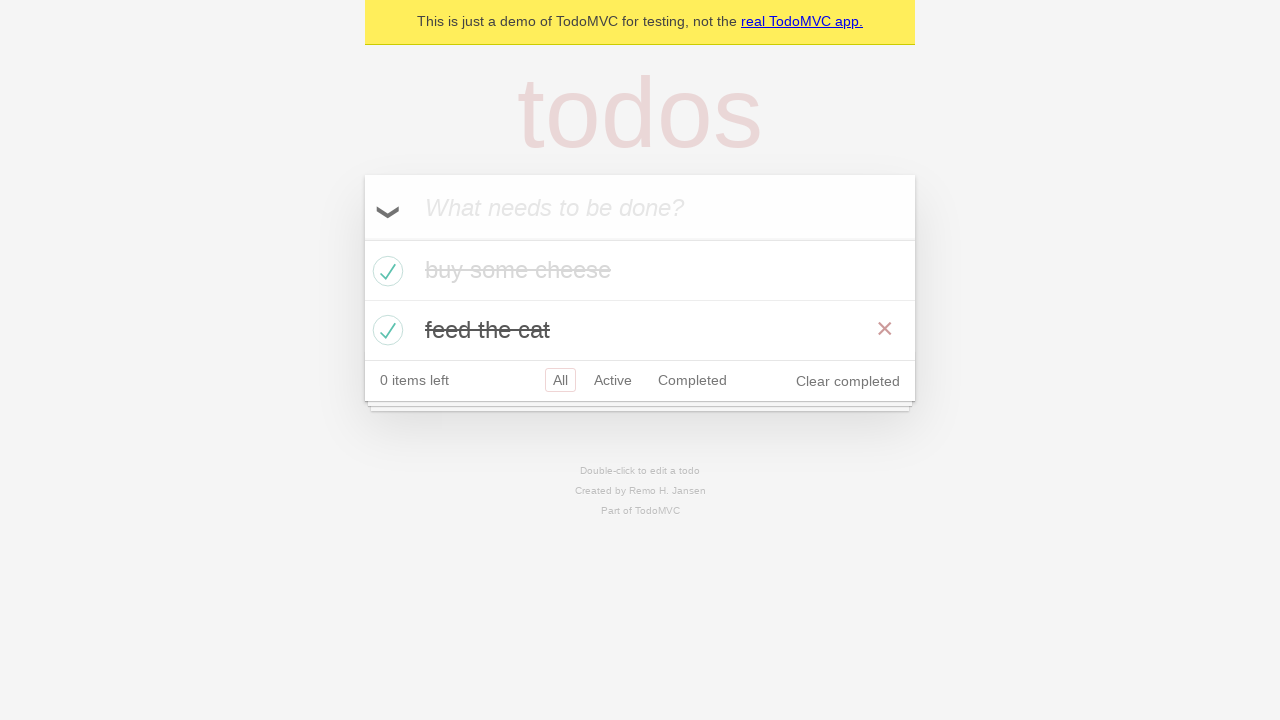

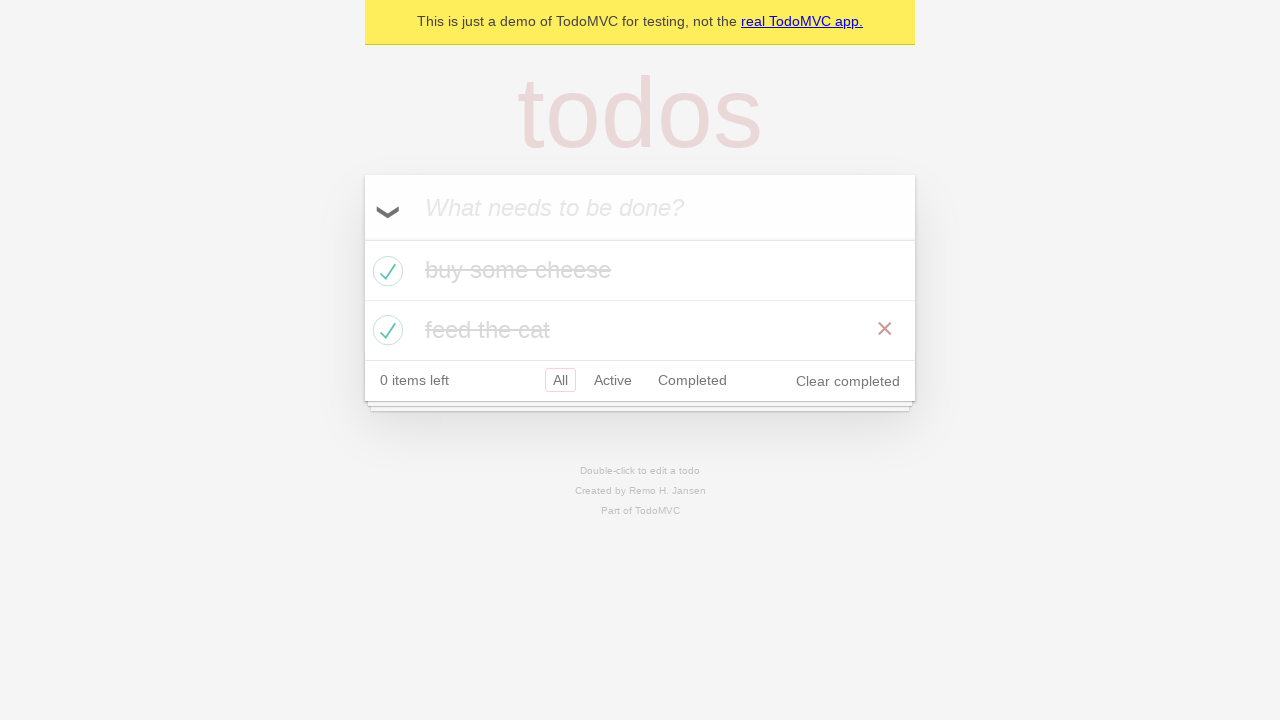